Tests that browser back button works correctly with filter navigation

Starting URL: https://demo.playwright.dev/todomvc

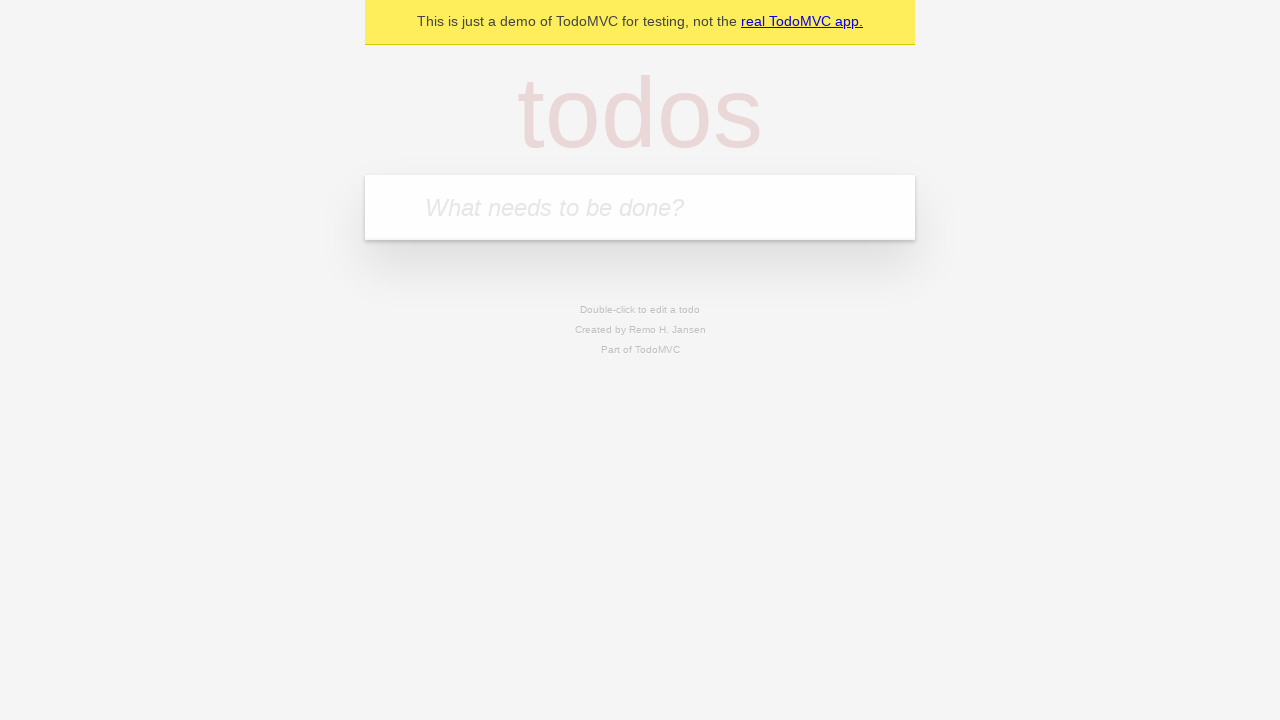

Filled todo input with 'buy some cheese' on internal:attr=[placeholder="What needs to be done?"i]
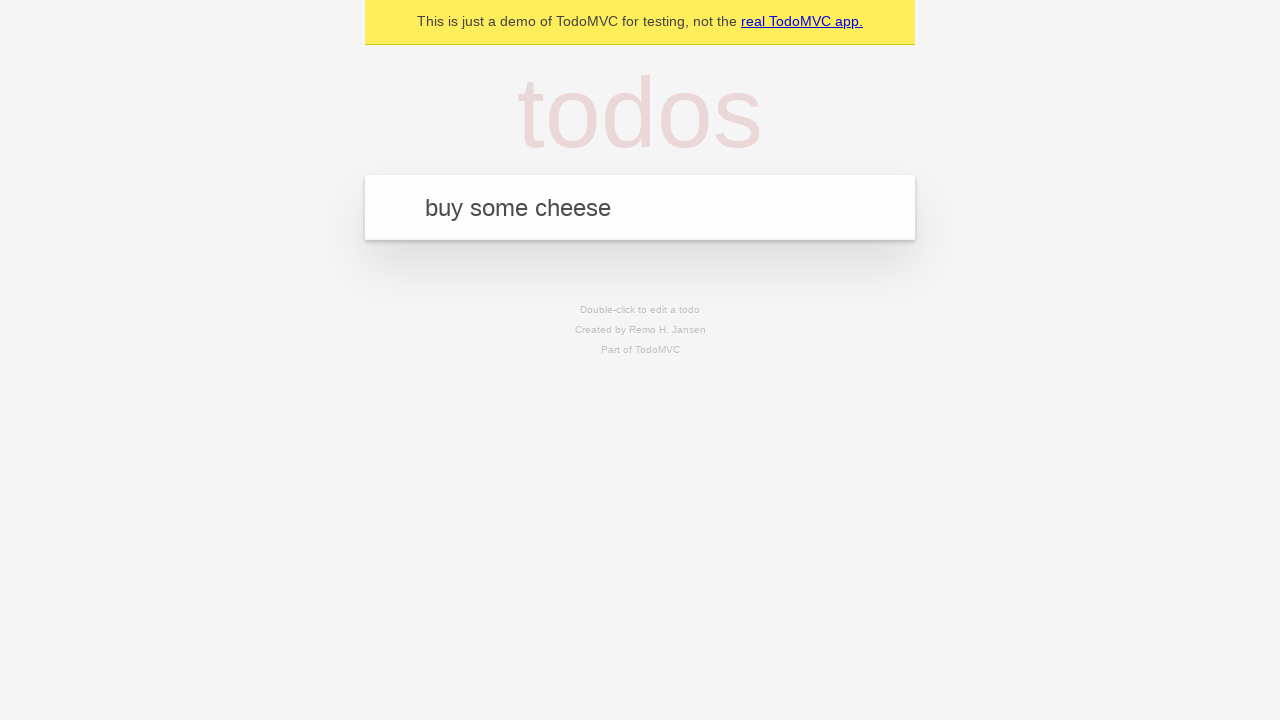

Pressed Enter to create first todo on internal:attr=[placeholder="What needs to be done?"i]
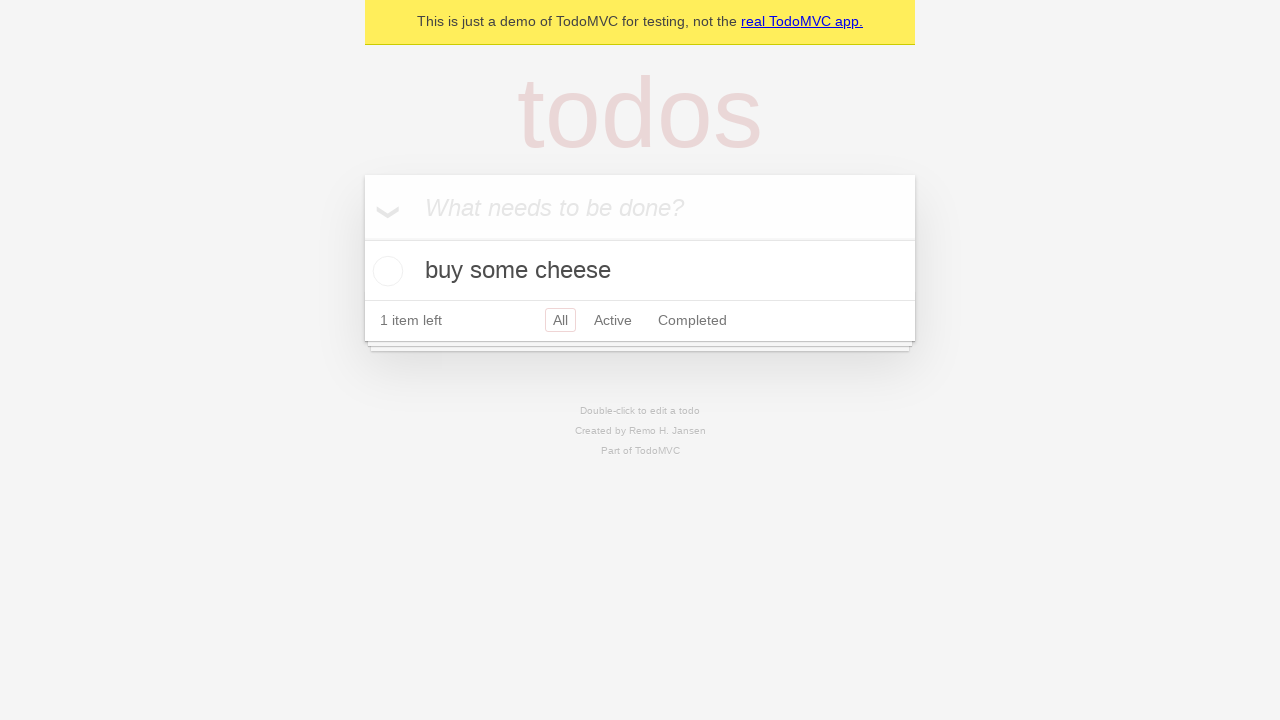

Filled todo input with 'feed the cat' on internal:attr=[placeholder="What needs to be done?"i]
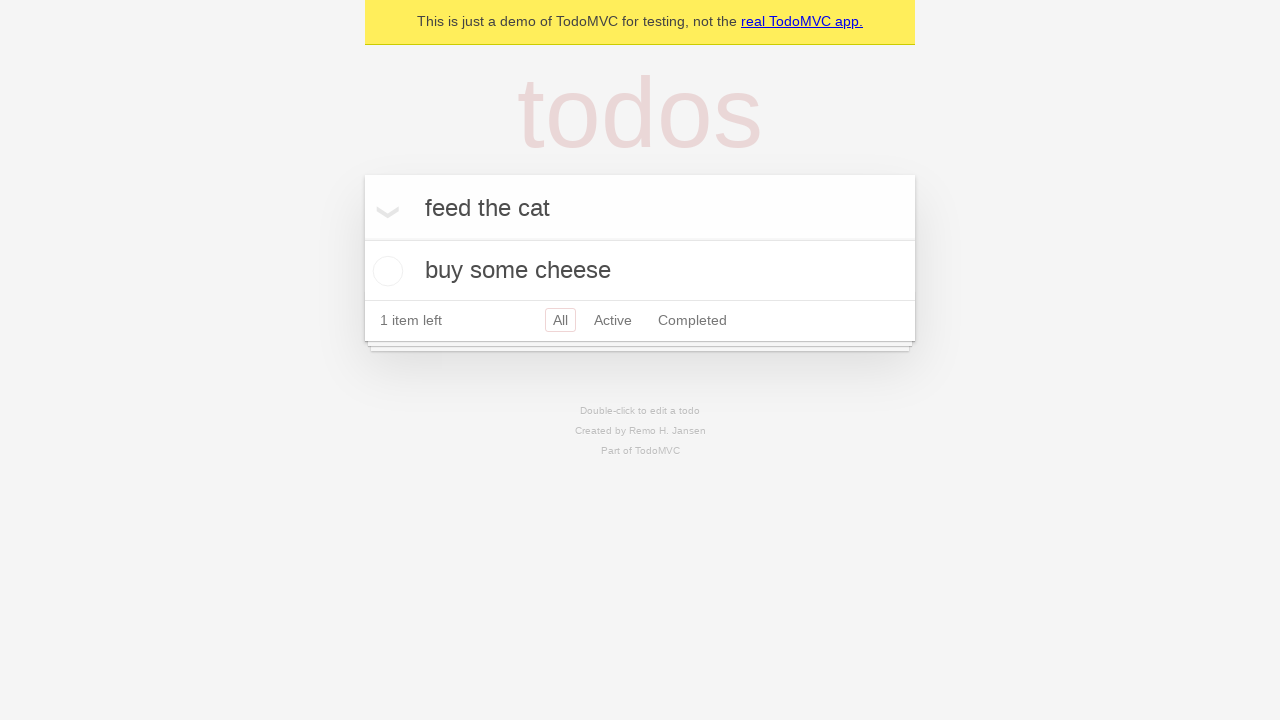

Pressed Enter to create second todo on internal:attr=[placeholder="What needs to be done?"i]
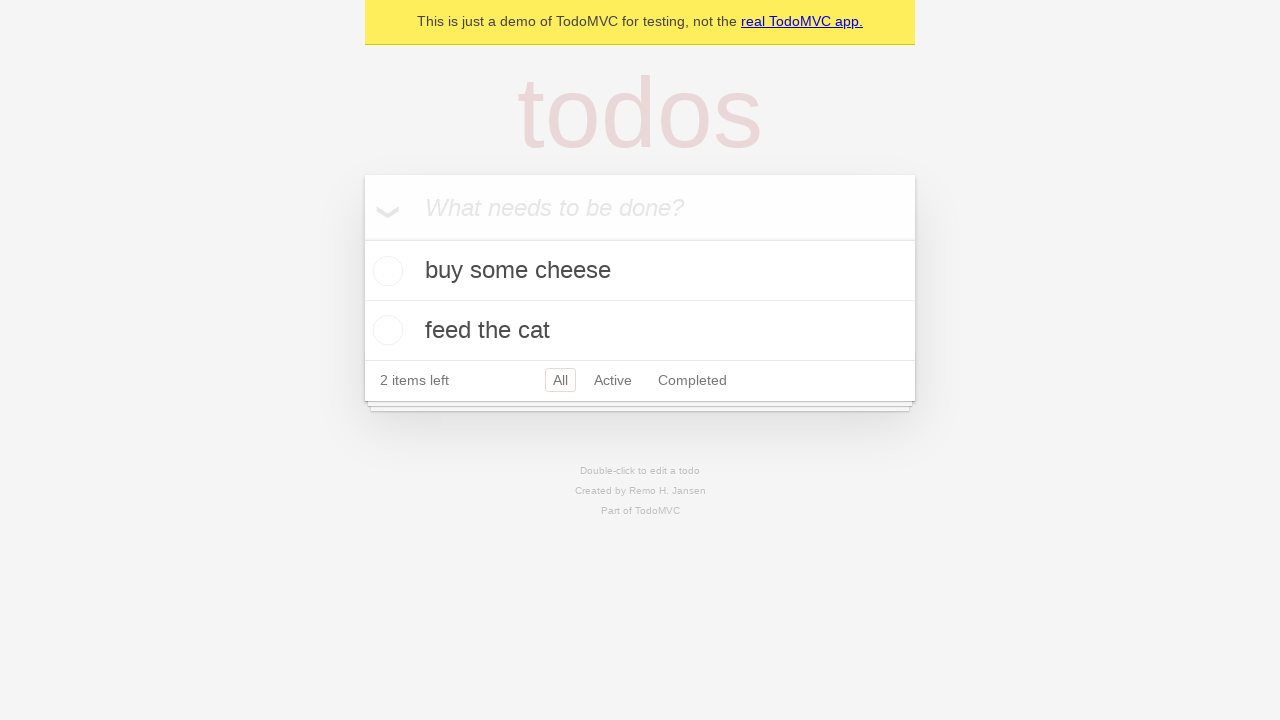

Filled todo input with 'book a doctors appointment' on internal:attr=[placeholder="What needs to be done?"i]
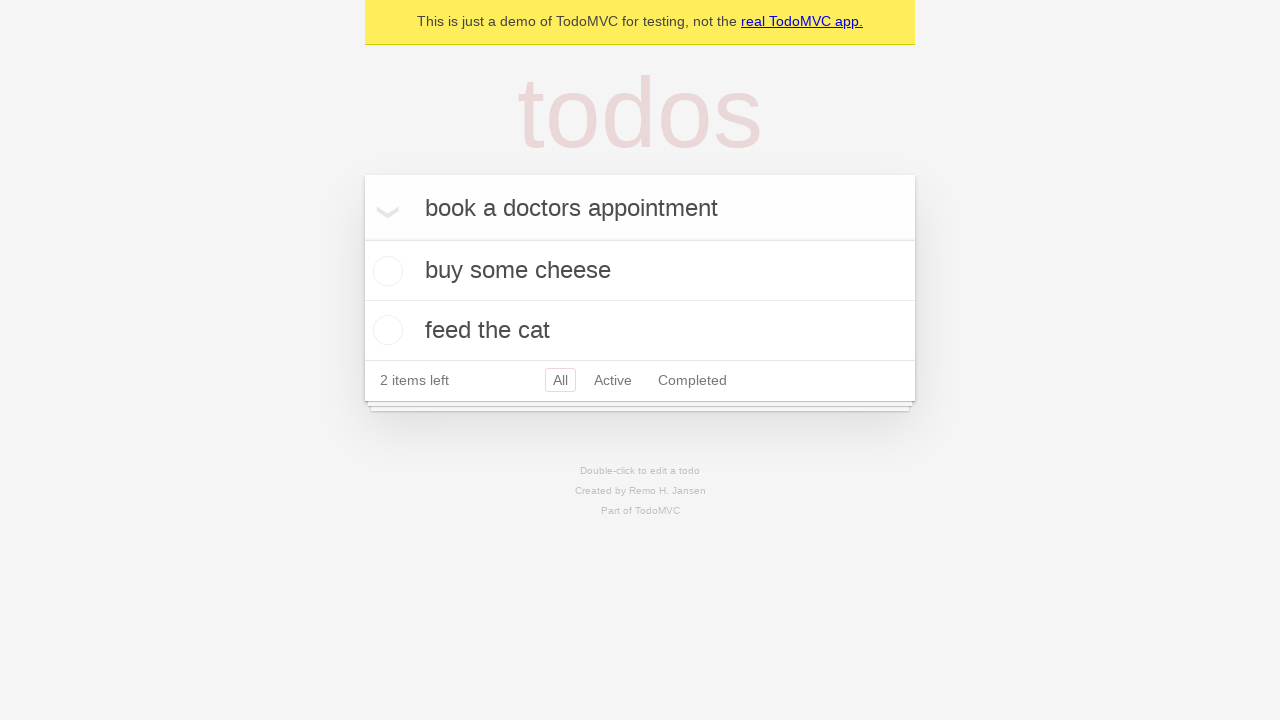

Pressed Enter to create third todo on internal:attr=[placeholder="What needs to be done?"i]
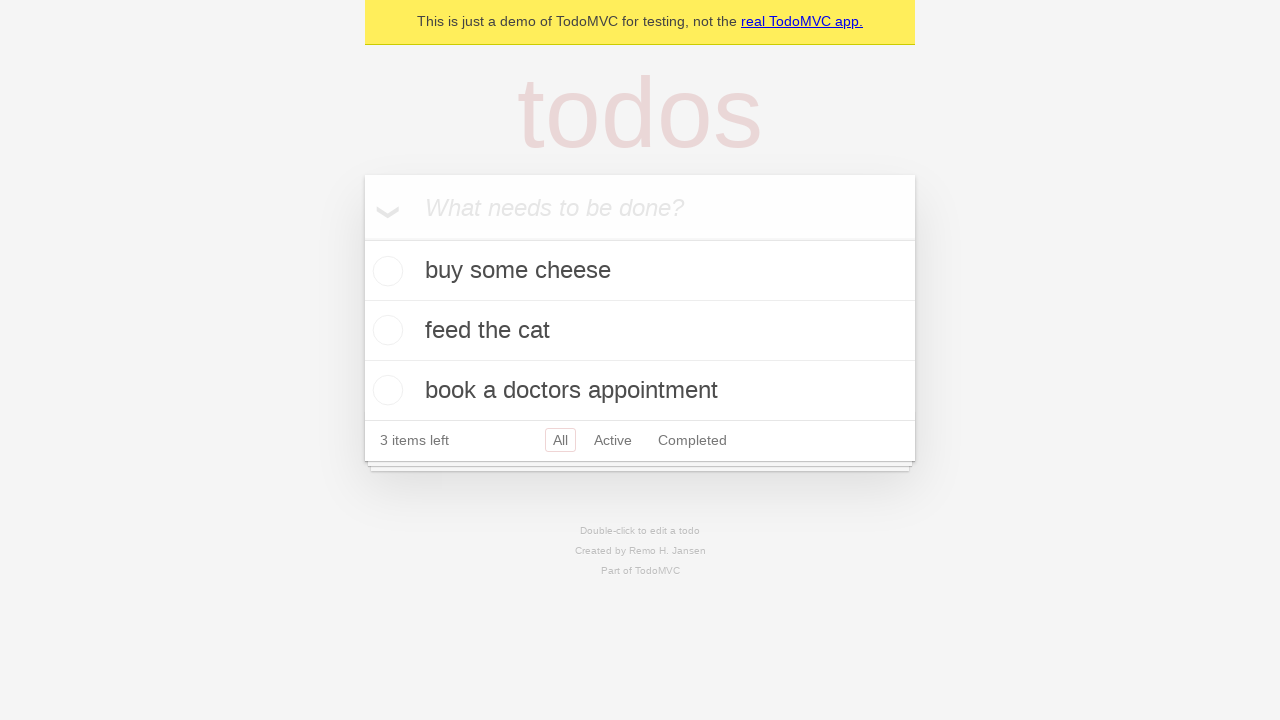

Checked the second todo item at (385, 330) on internal:testid=[data-testid="todo-item"s] >> nth=1 >> internal:role=checkbox
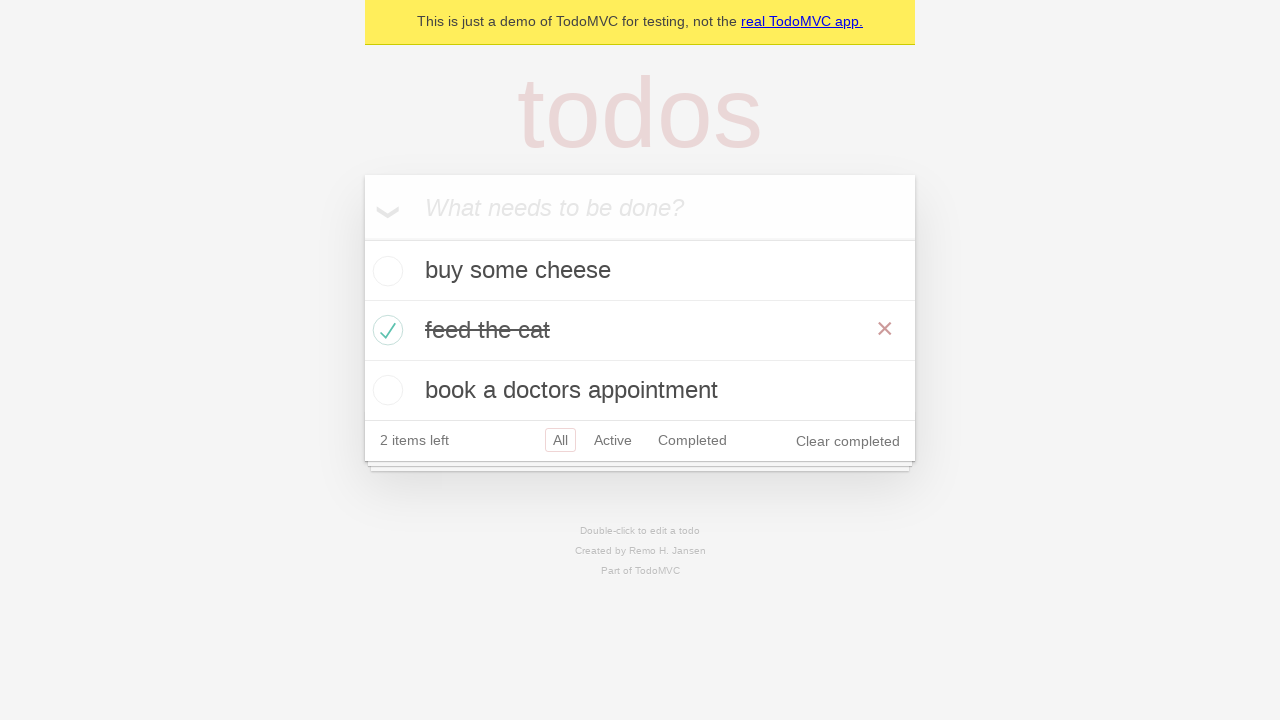

Clicked All filter link at (560, 440) on internal:role=link[name="All"i]
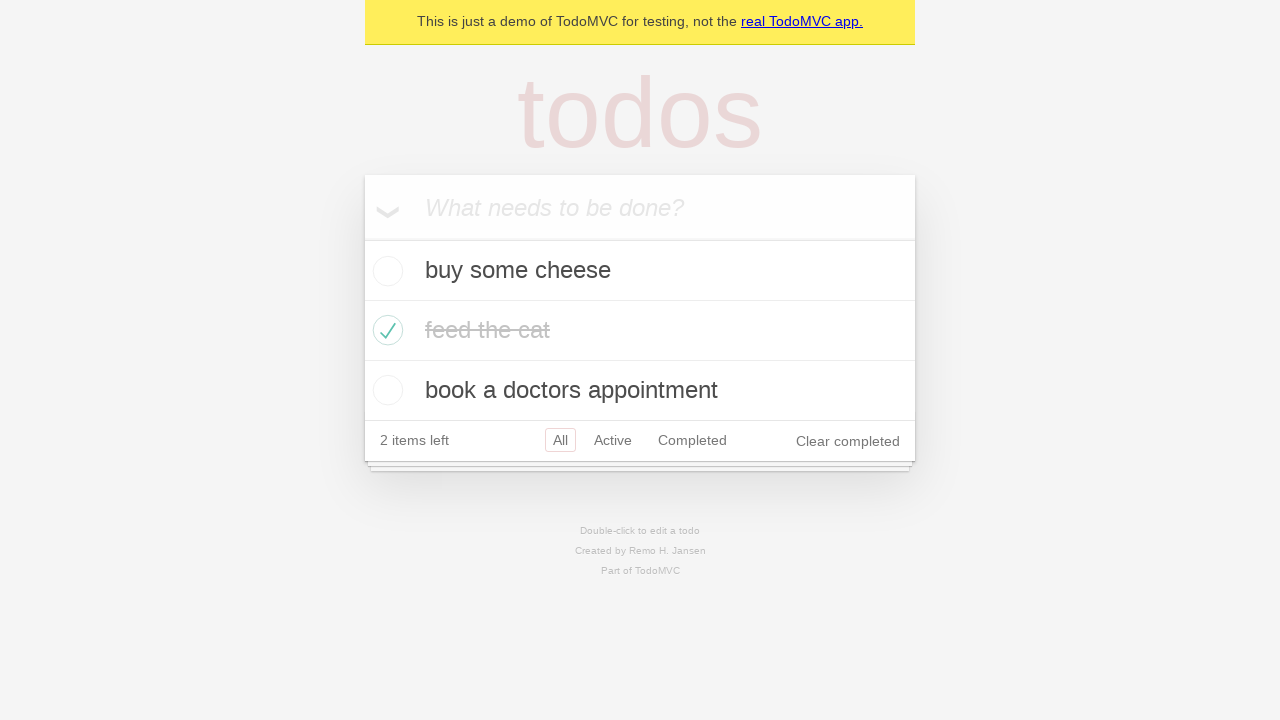

Clicked Active filter link at (613, 440) on internal:role=link[name="Active"i]
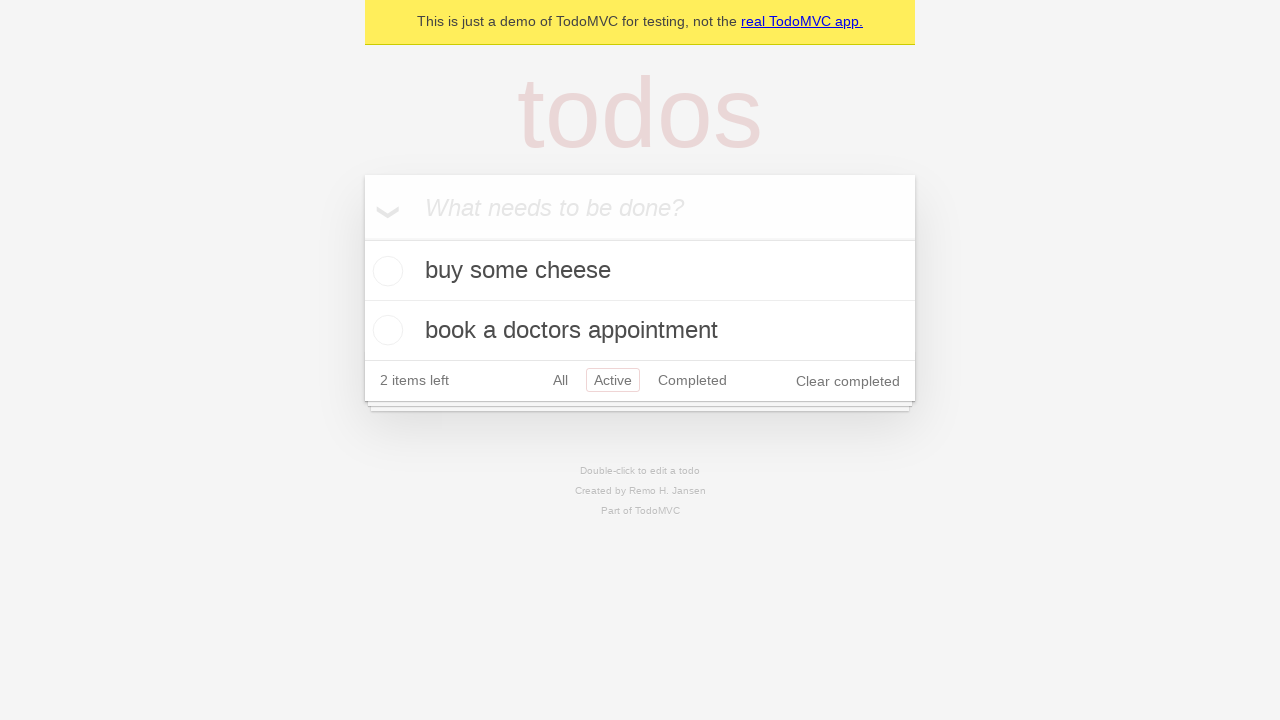

Clicked Completed filter link at (692, 380) on internal:role=link[name="Completed"i]
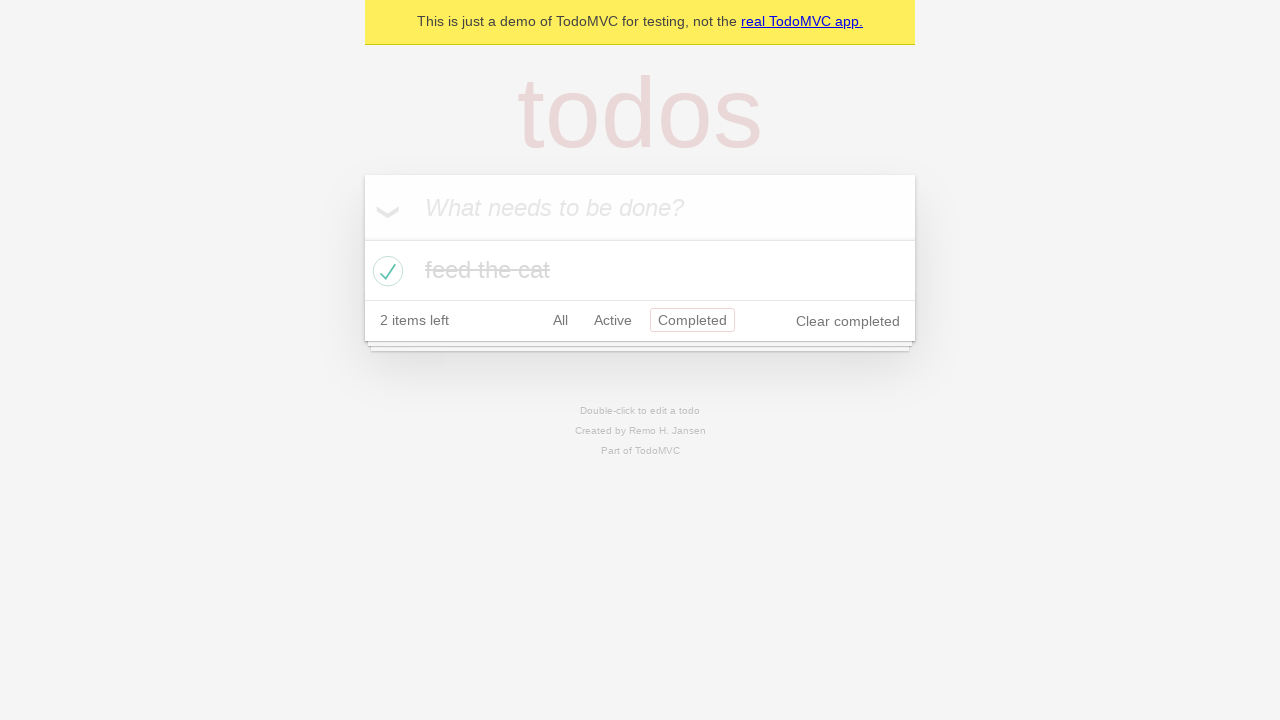

Navigated back using browser back button (first back)
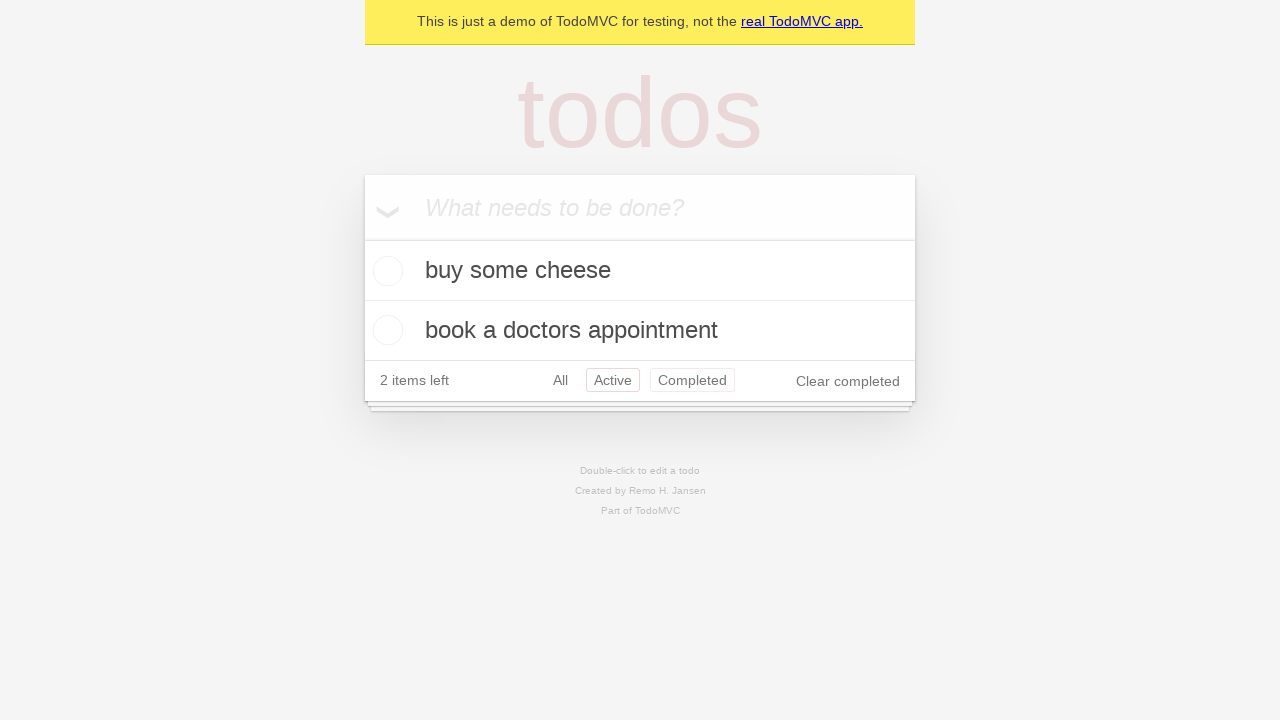

Navigated back using browser back button (second back)
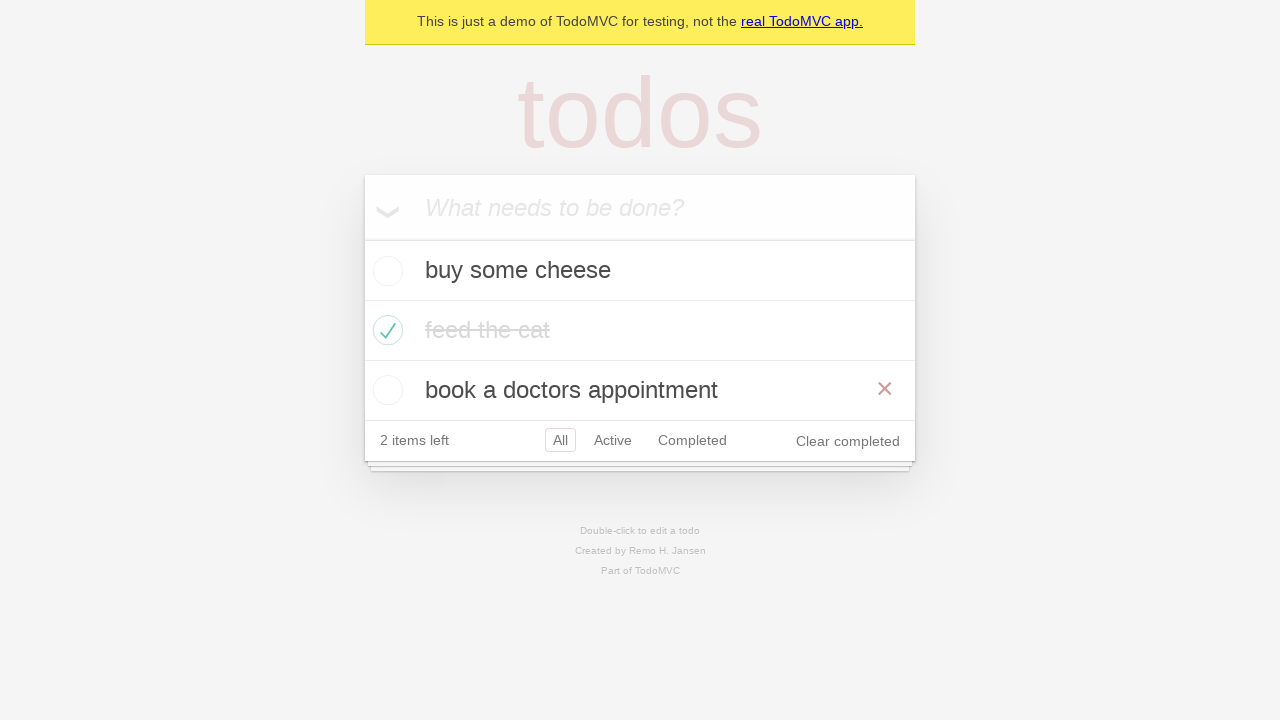

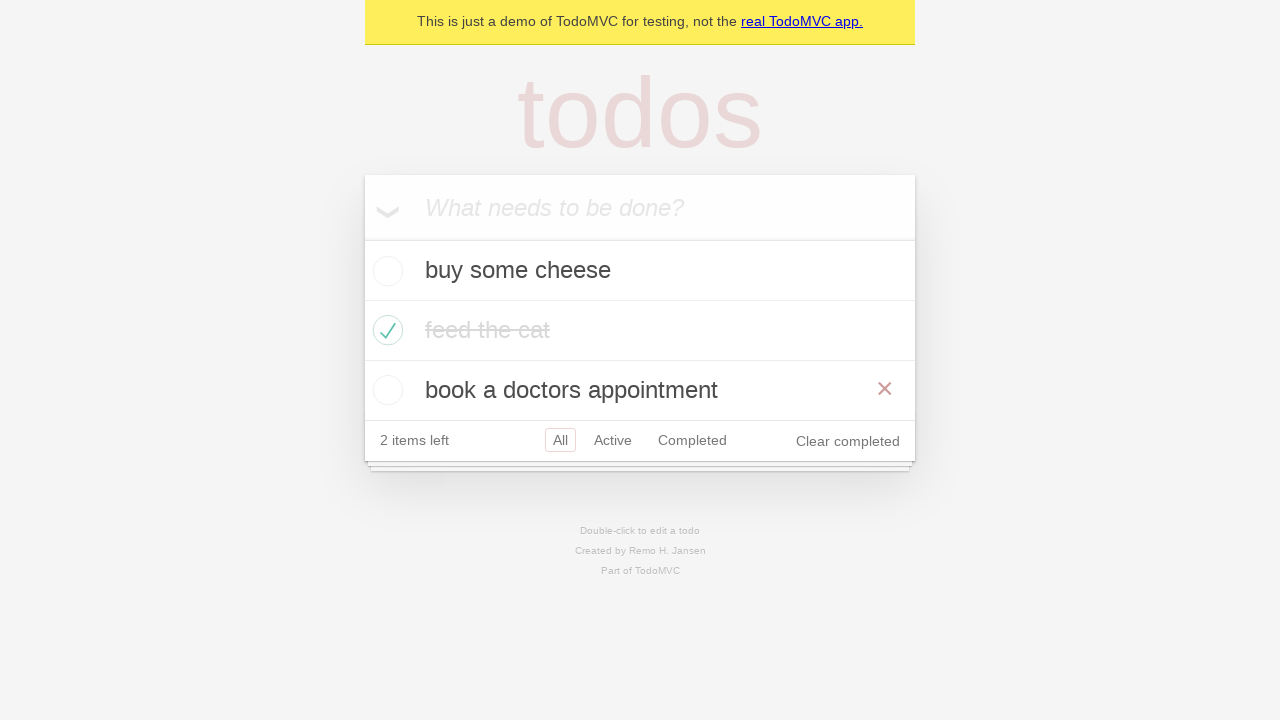